Tests navigation to nested frames page and switches between iframe contexts to access content within nested frames

Starting URL: http://the-internet.herokuapp.com/

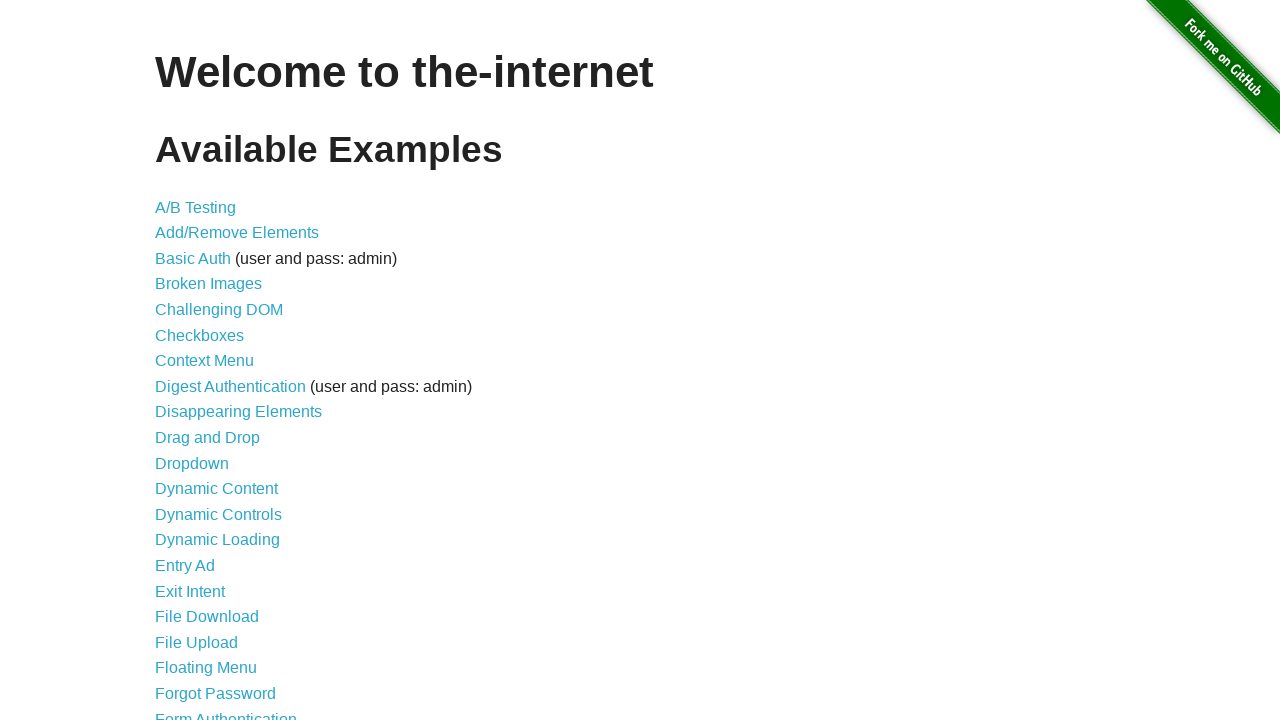

Clicked on 'Nested Frames' link to navigate to nested frames page at (210, 395) on text=Nested Frames
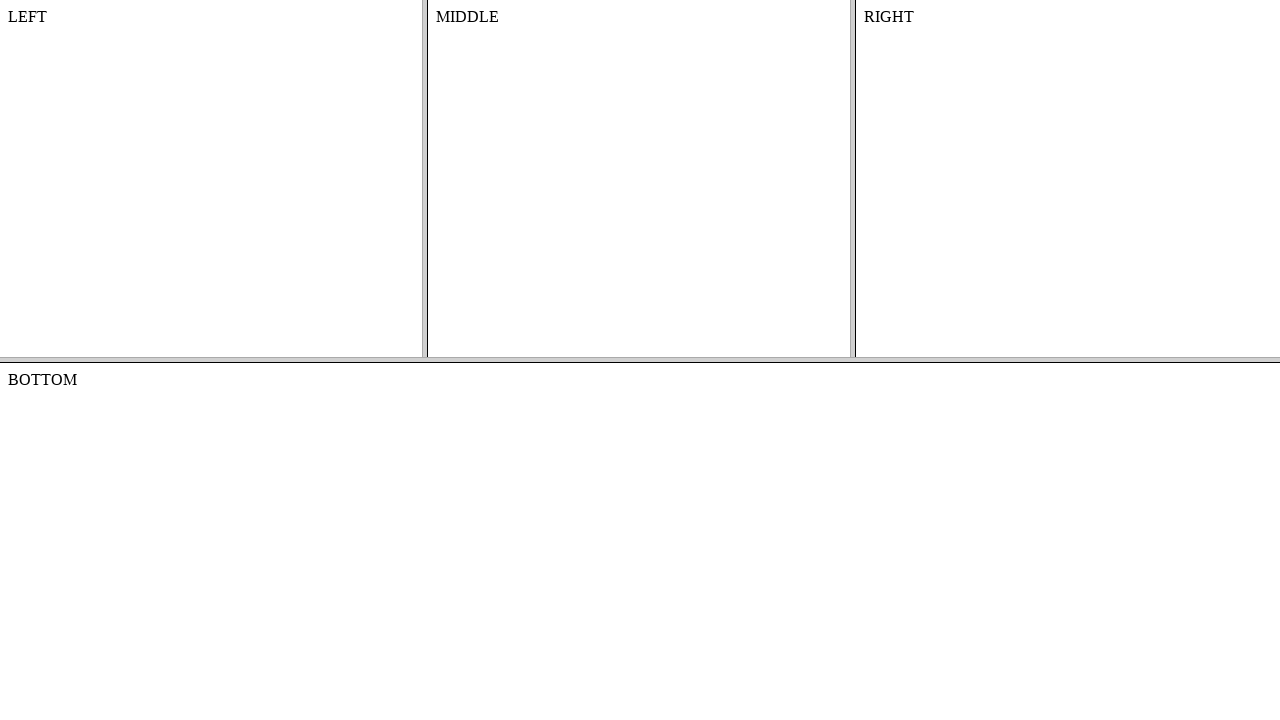

Located and switched to top frame context
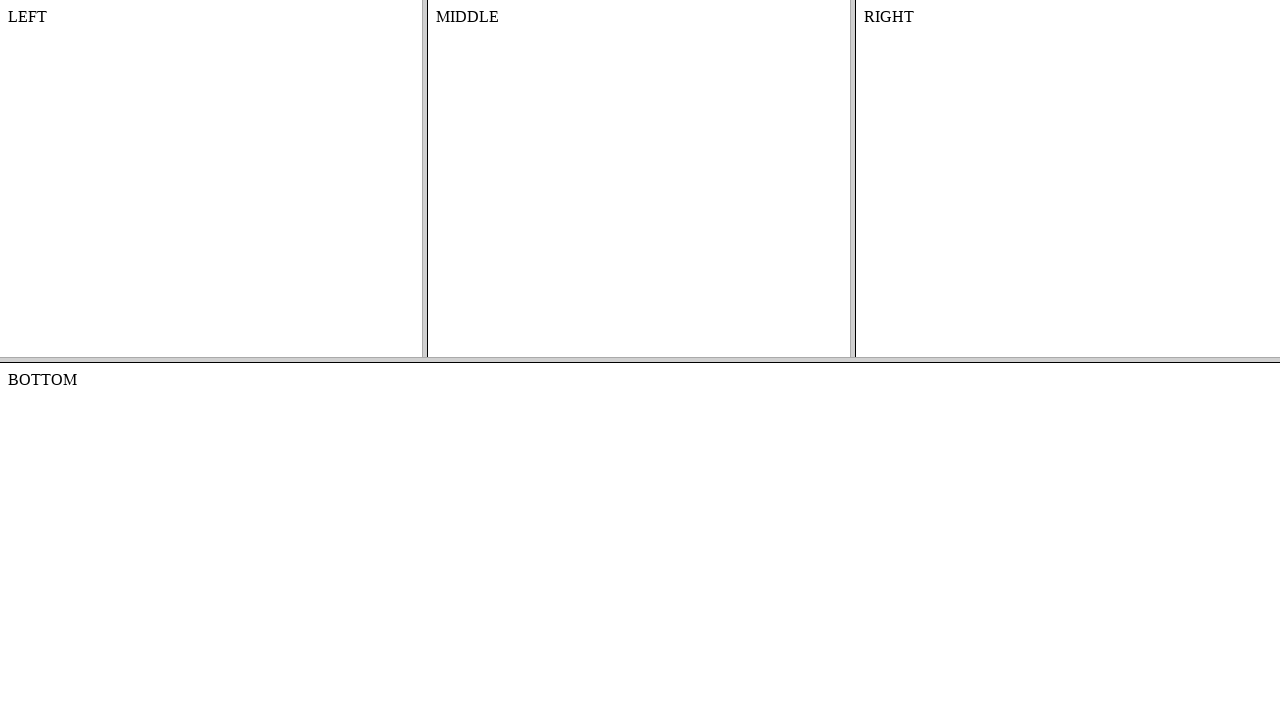

Located and switched to middle frame context within top frame
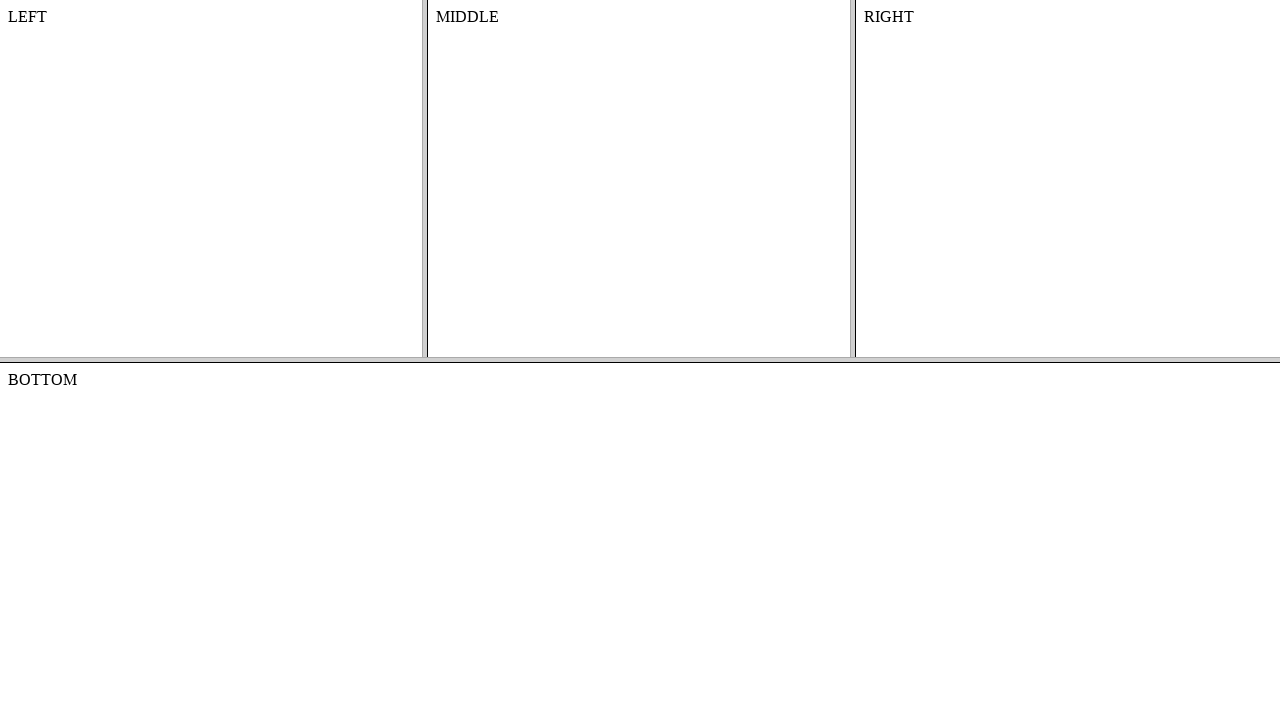

Verified that content div is visible in the middle frame
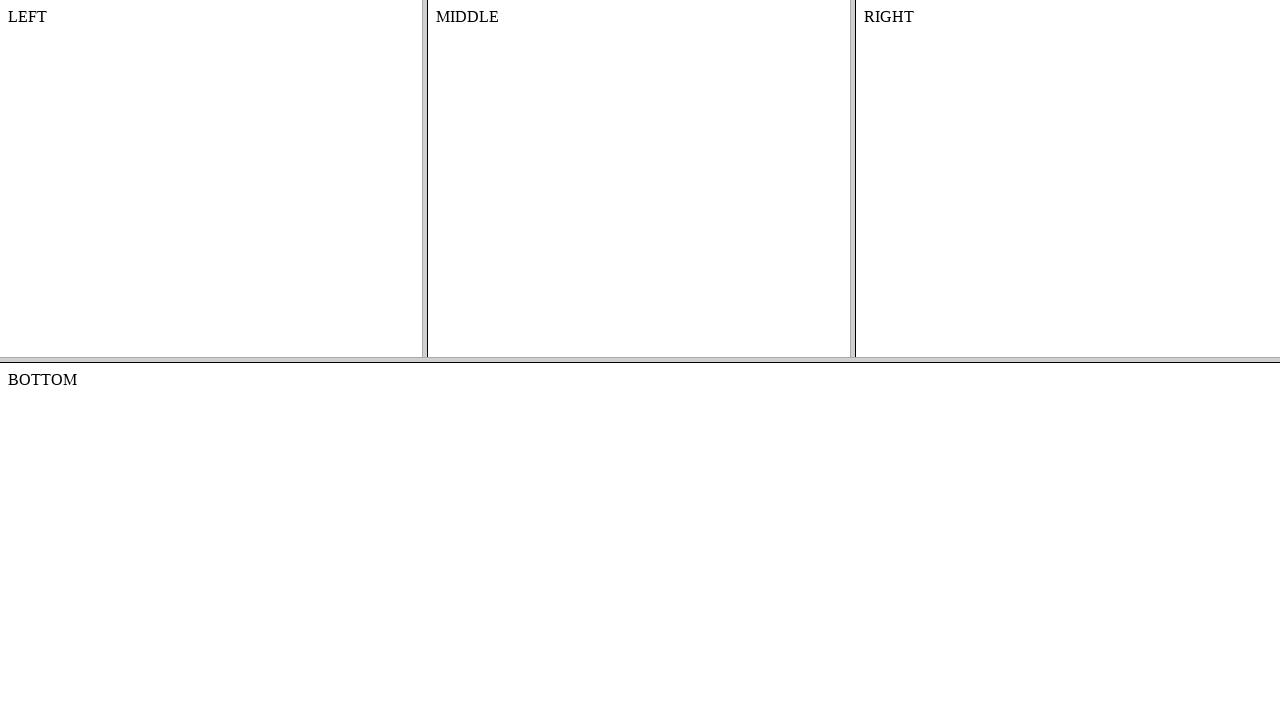

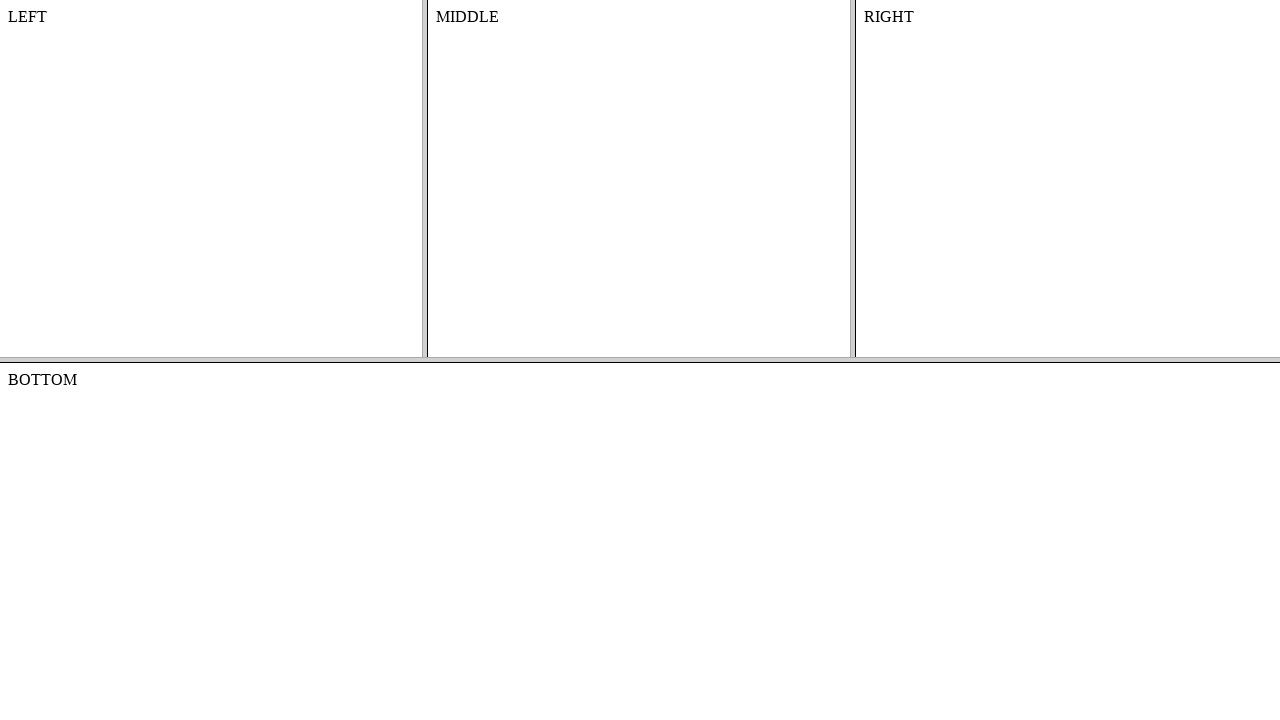